Tests clicking a button with a dynamic ID on the UI Test Automation Playground to verify handling of elements with changing identifiers

Starting URL: http://uitestingplayground.com/dynamicid

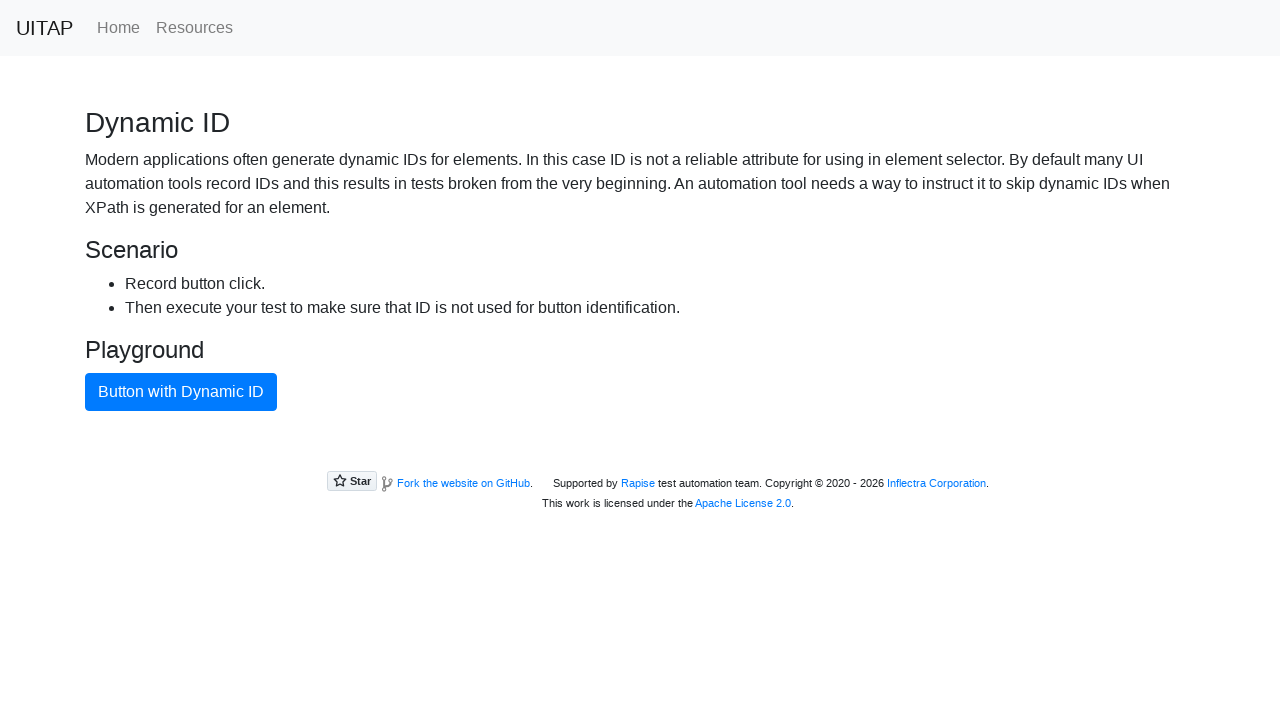

Navigated to UI Test Automation Playground dynamic ID page
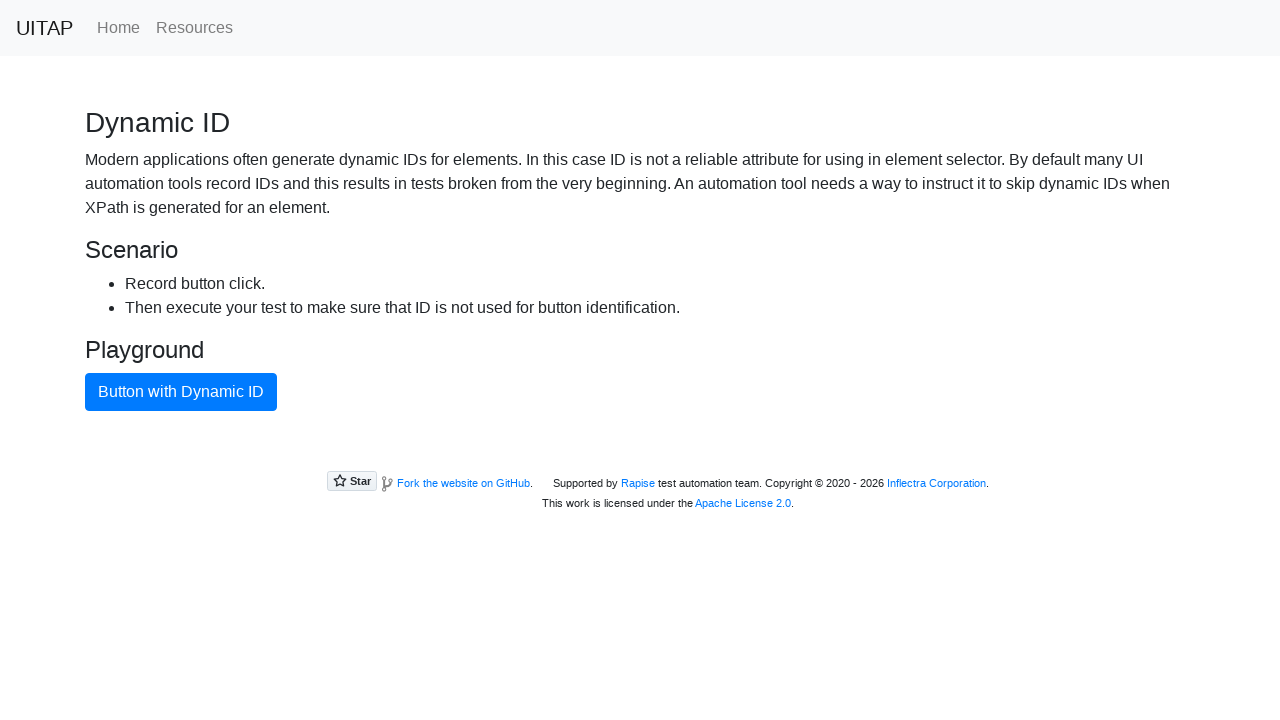

Clicked button with dynamic ID using text selector at (181, 392) on button:has-text('Button with Dynamic ID')
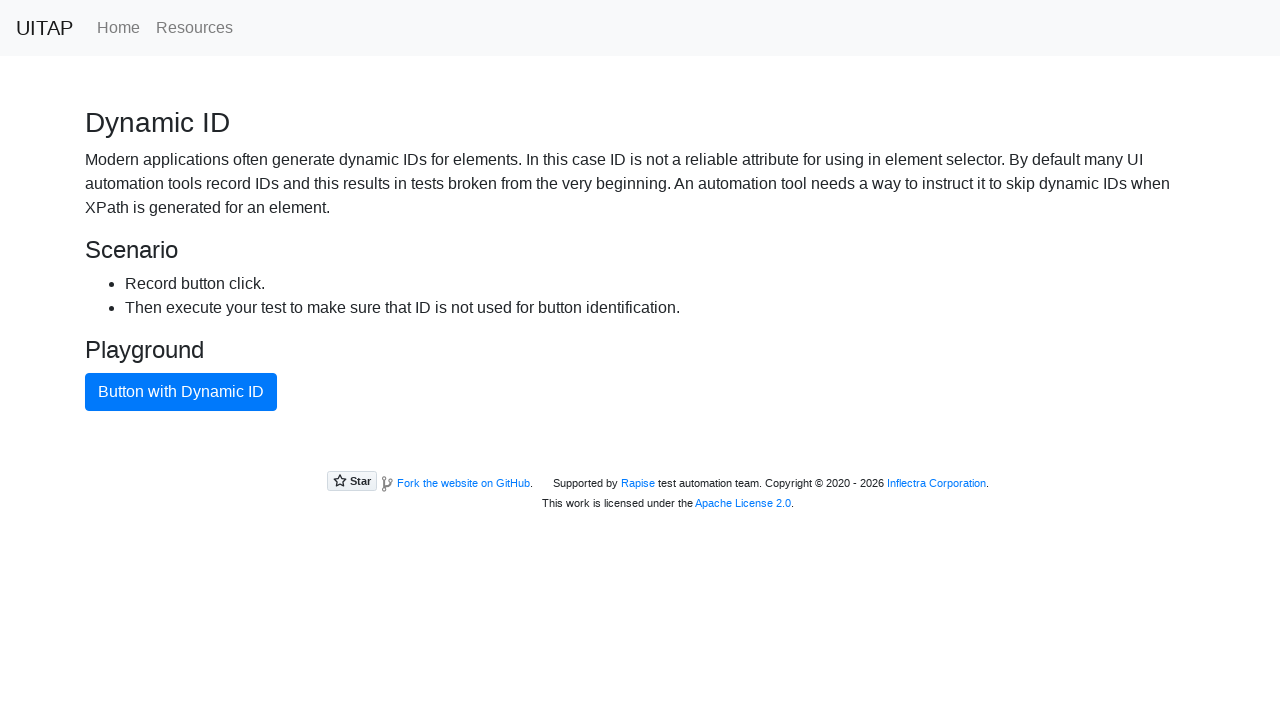

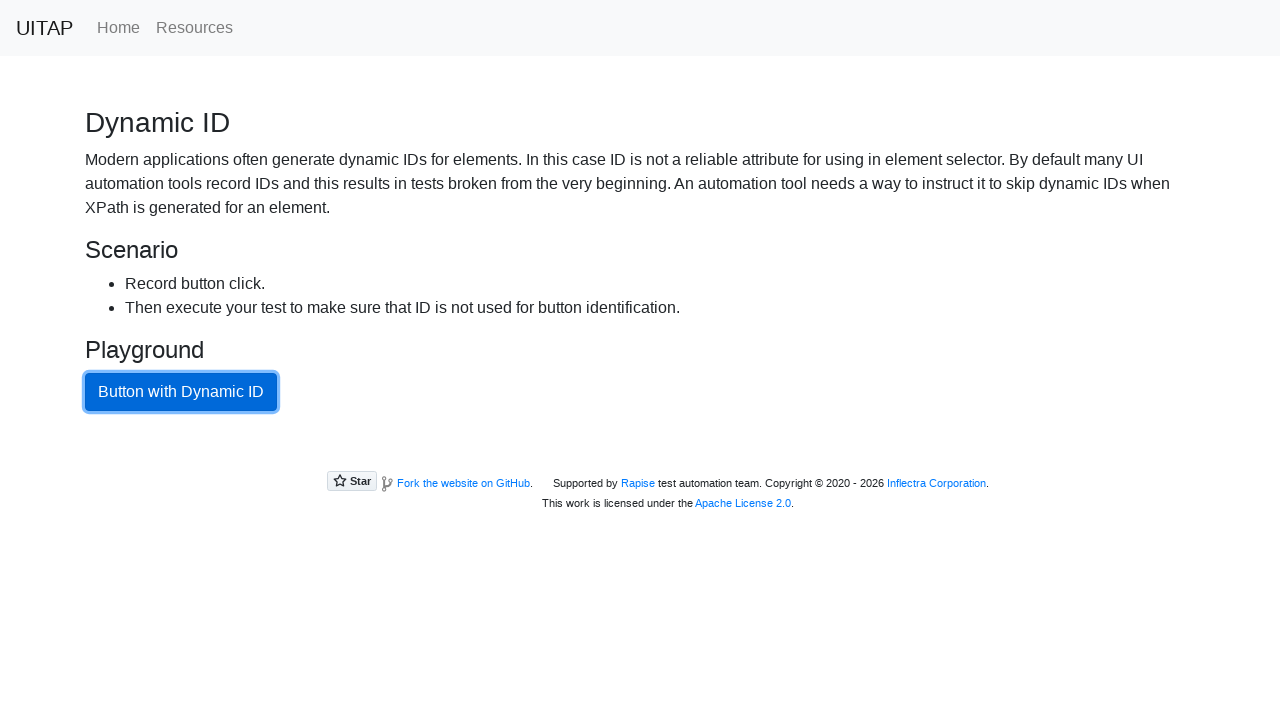